Tests the Boeing Defence Australia jobs page by clicking the "Show All" pagination link to load all job listings and verifying that job listings are displayed.

Starting URL: https://jobs.boeing.com/category/boeing-defence-australia-jobs/185-18469/2681/1

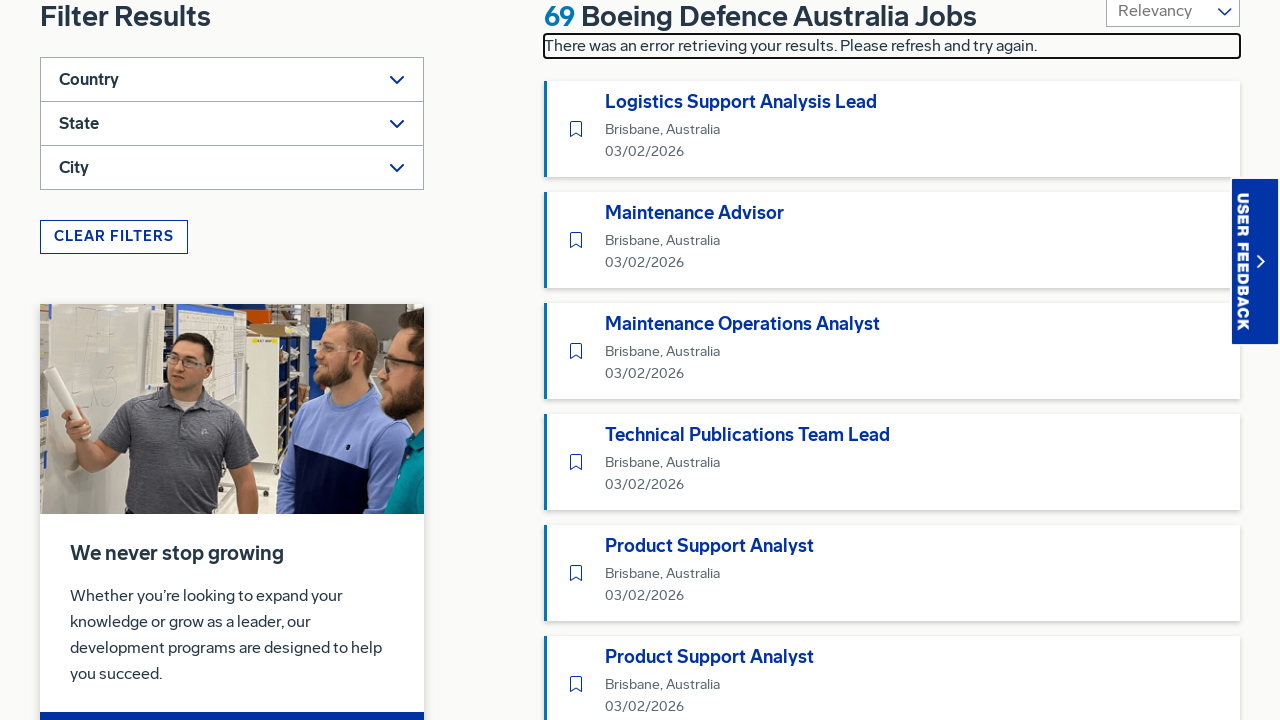

Waited for 'Show All' pagination link to appear
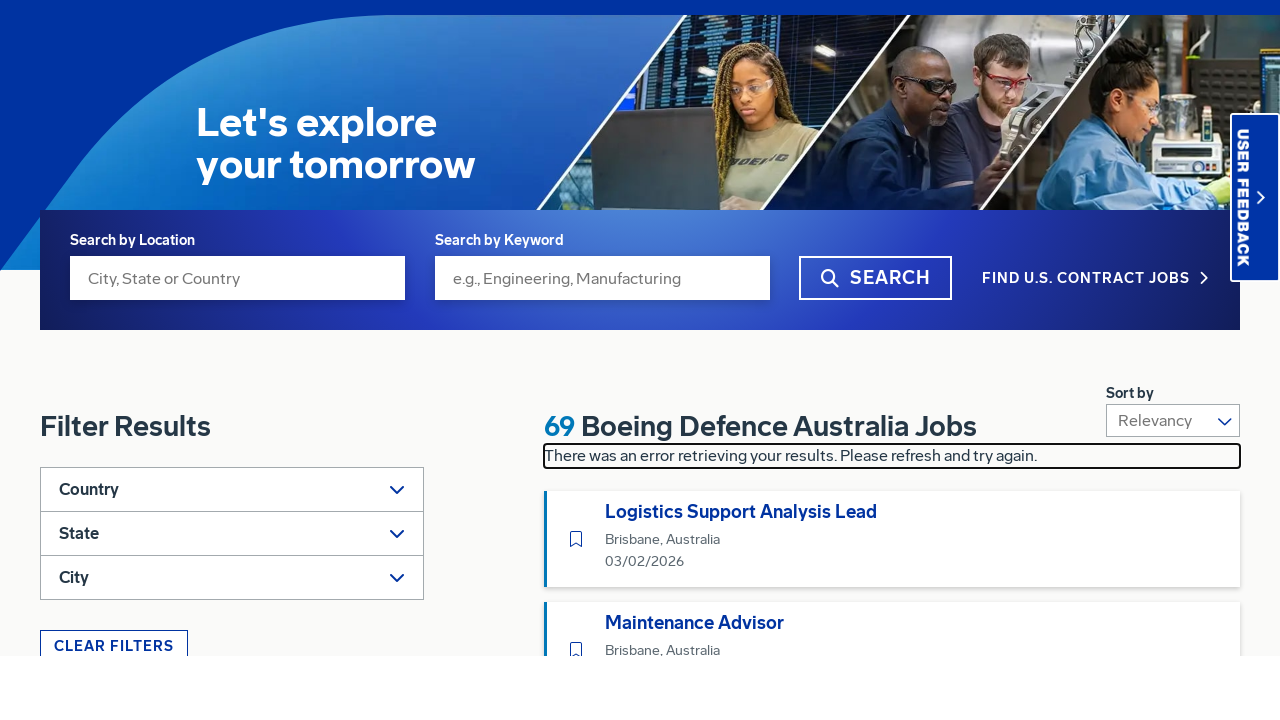

Clicked 'Show All' pagination link to load all job listings at (892, 361) on a.pagination-show-all
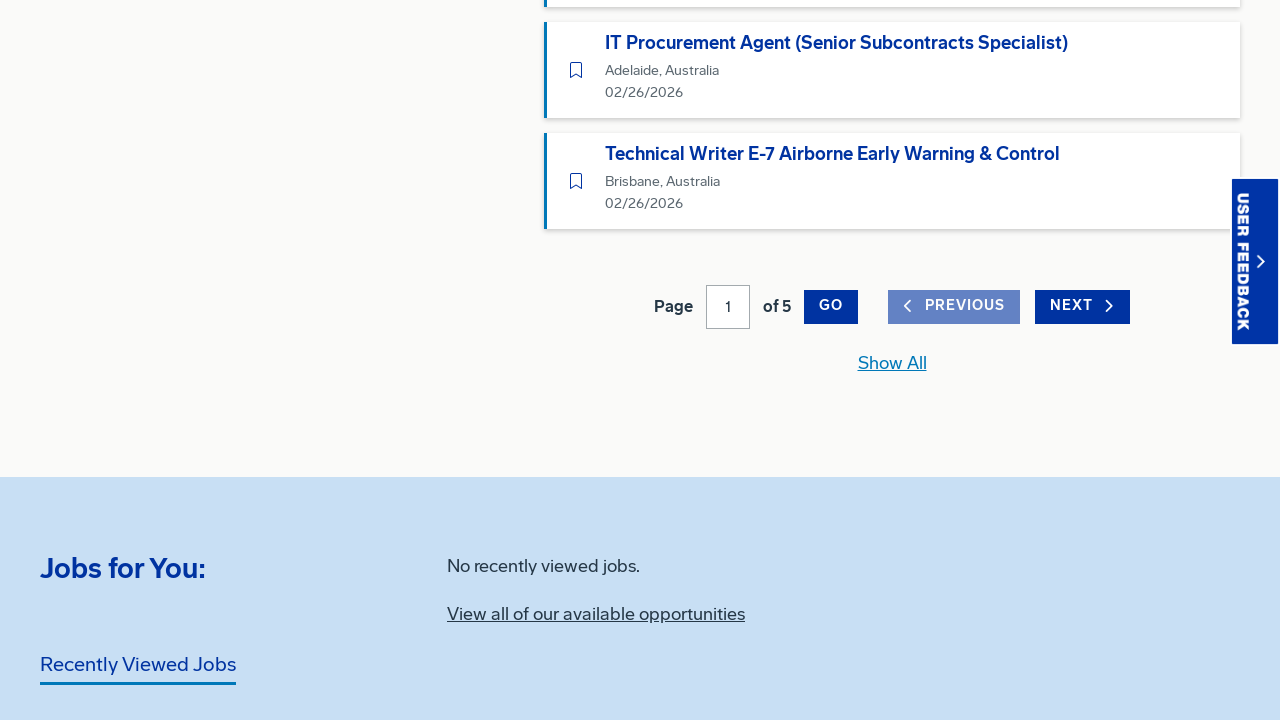

Verified job listings loaded successfully after clicking 'Show All'
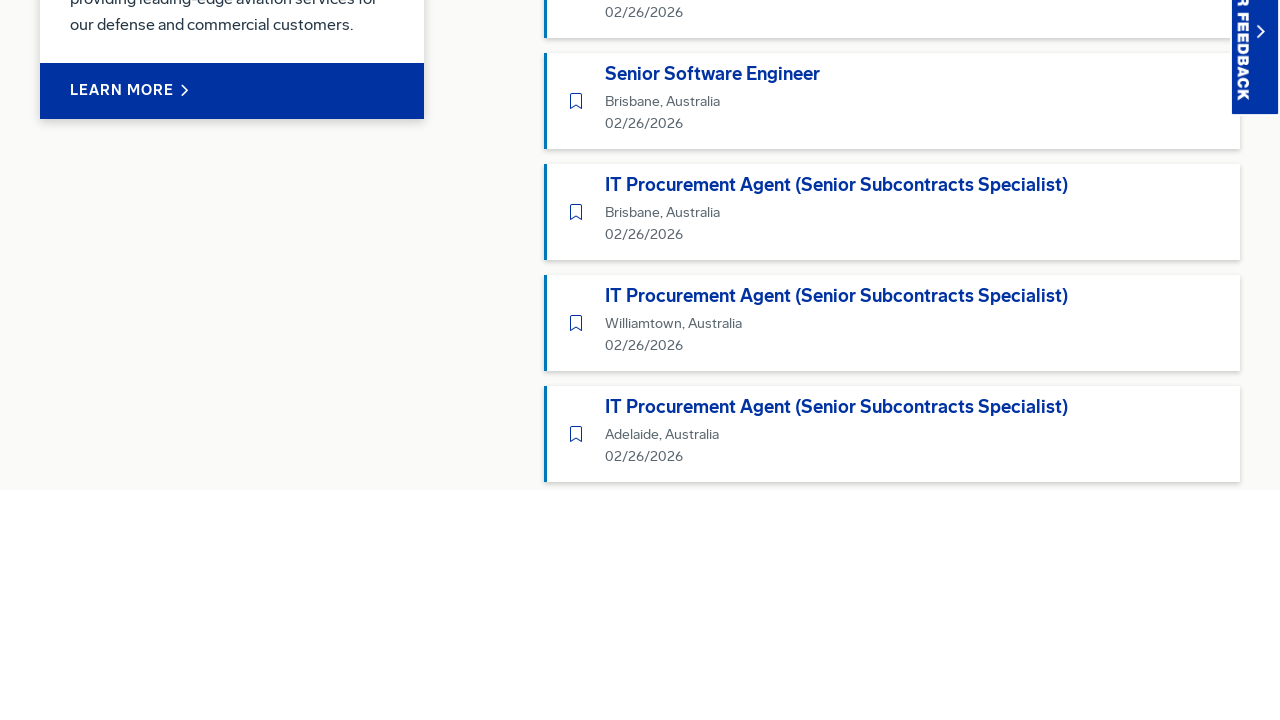

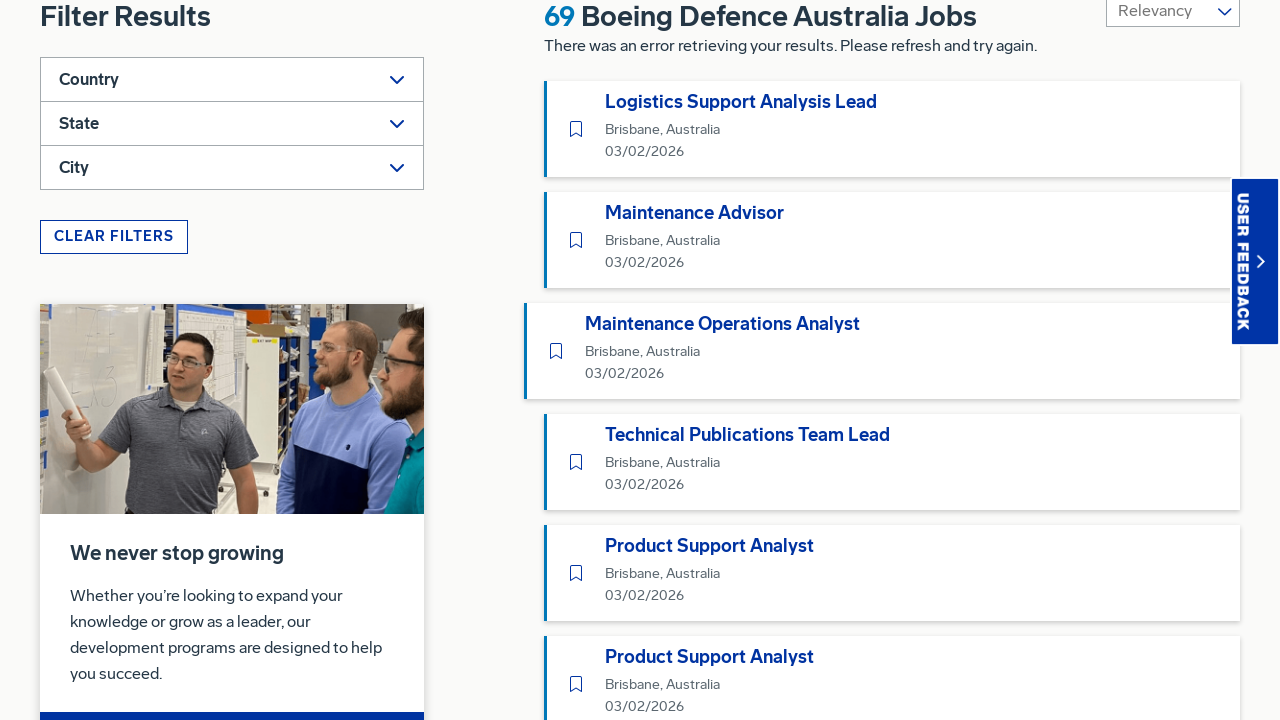